Opens QQ homepage in an incognito browser session

Starting URL: https://www.qq.com

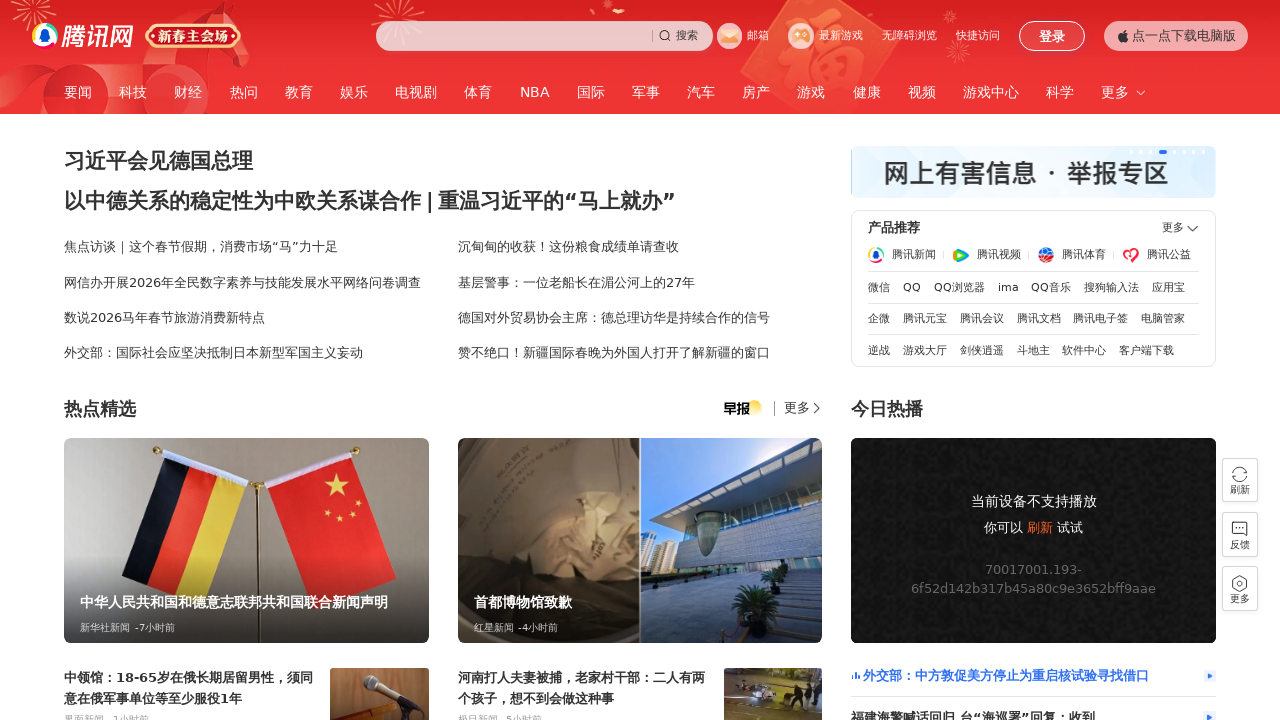

QQ homepage loaded in incognito browser session
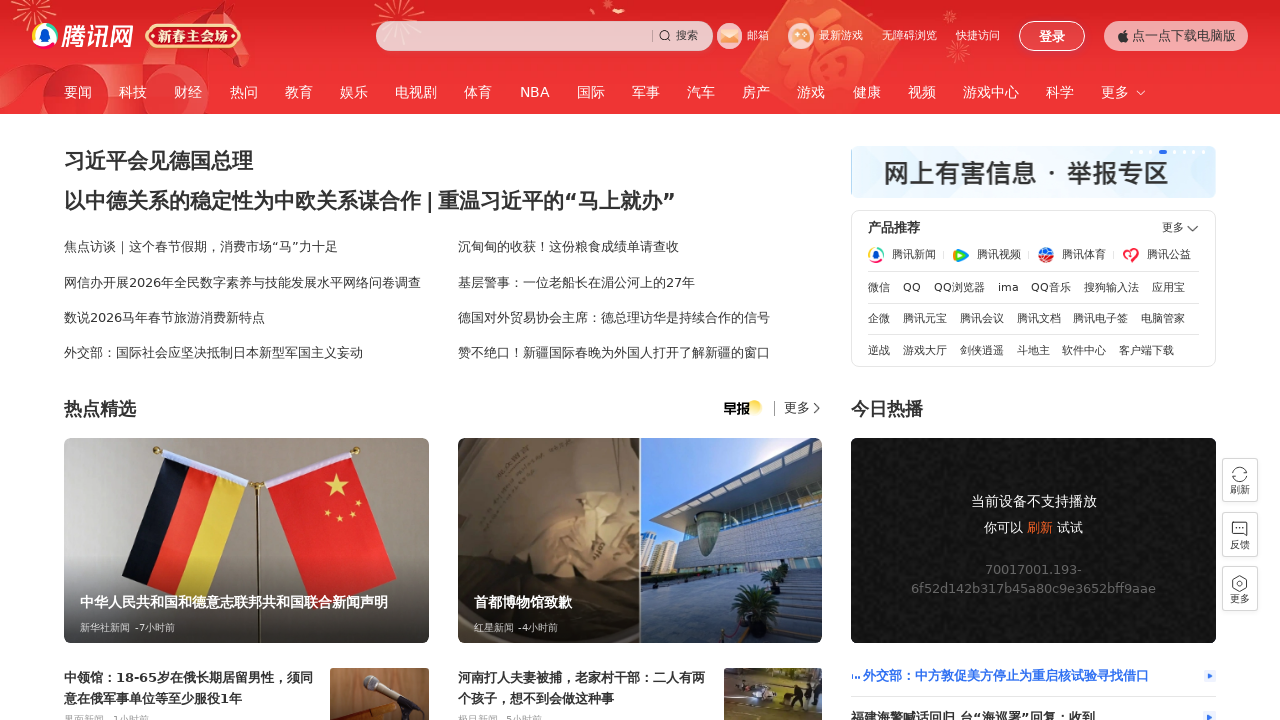

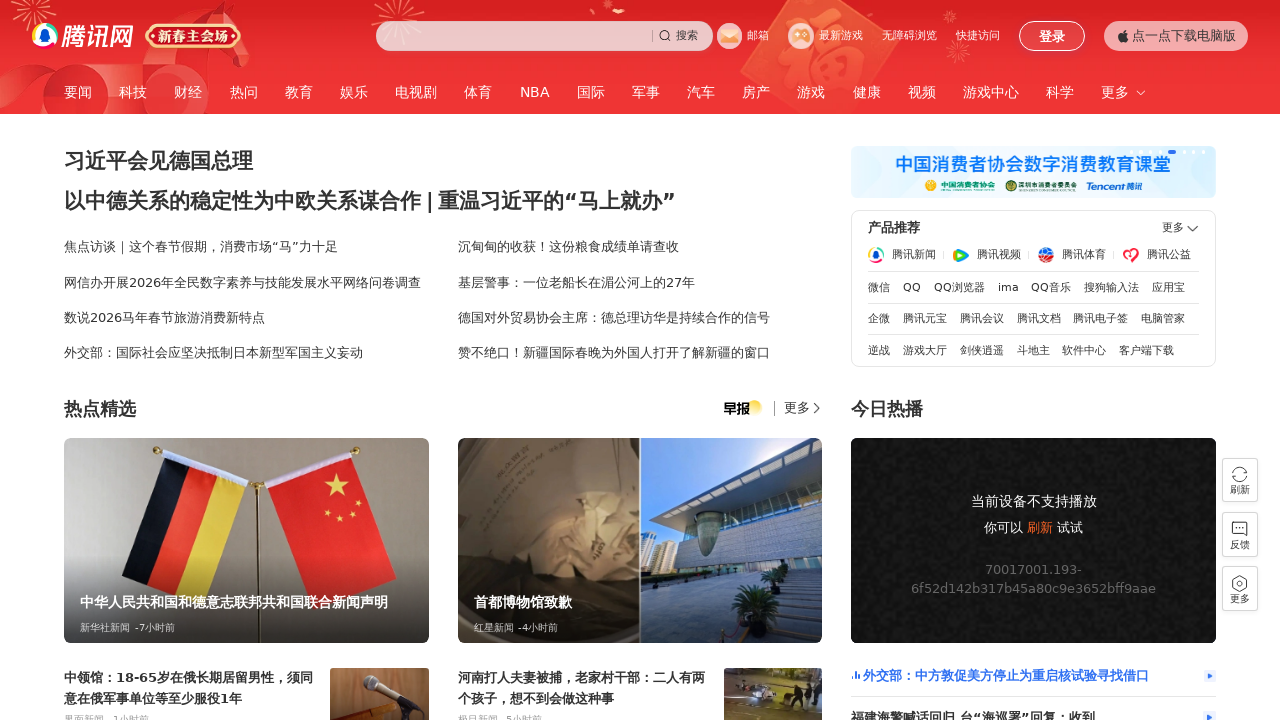